Tests custom radio button functionality on Angular Material documentation site by selecting a radio button using JavaScript click and verifying its selection state

Starting URL: https://material.angular.io/components/radio/examples

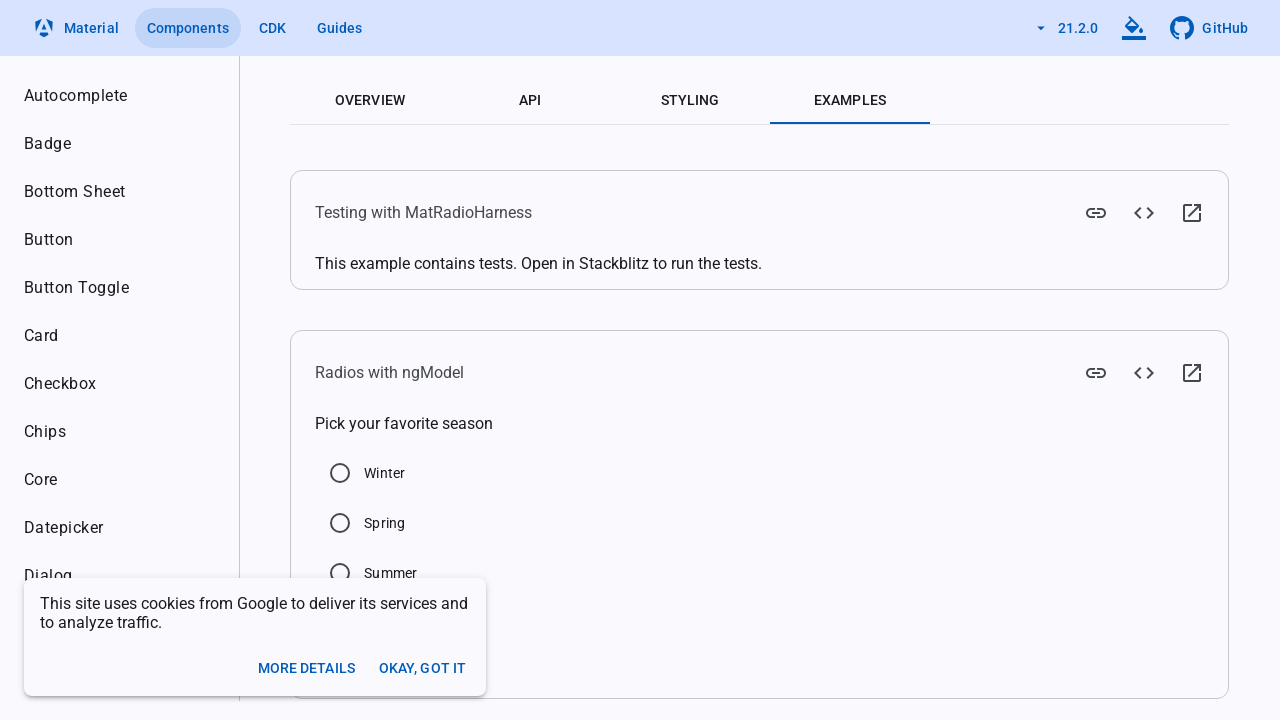

Clicked Spring radio button using JavaScript on Angular Material radio examples page
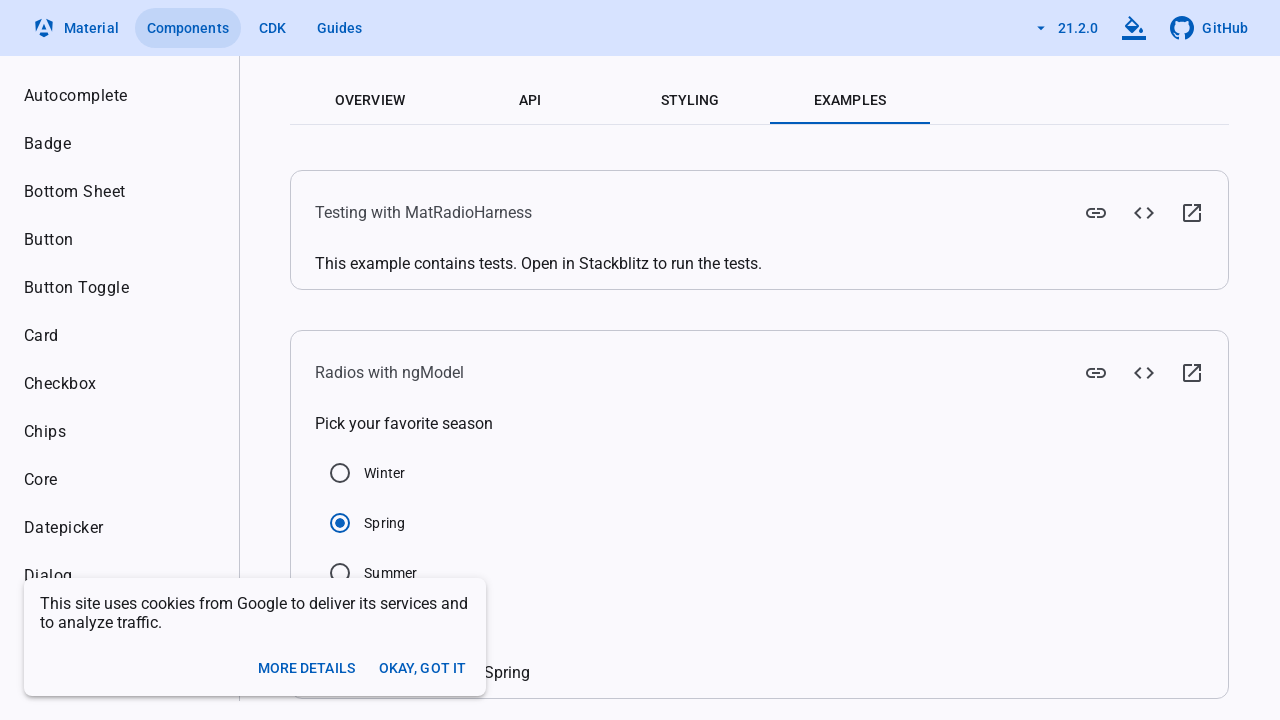

Waited 500ms for UI to update after radio button click
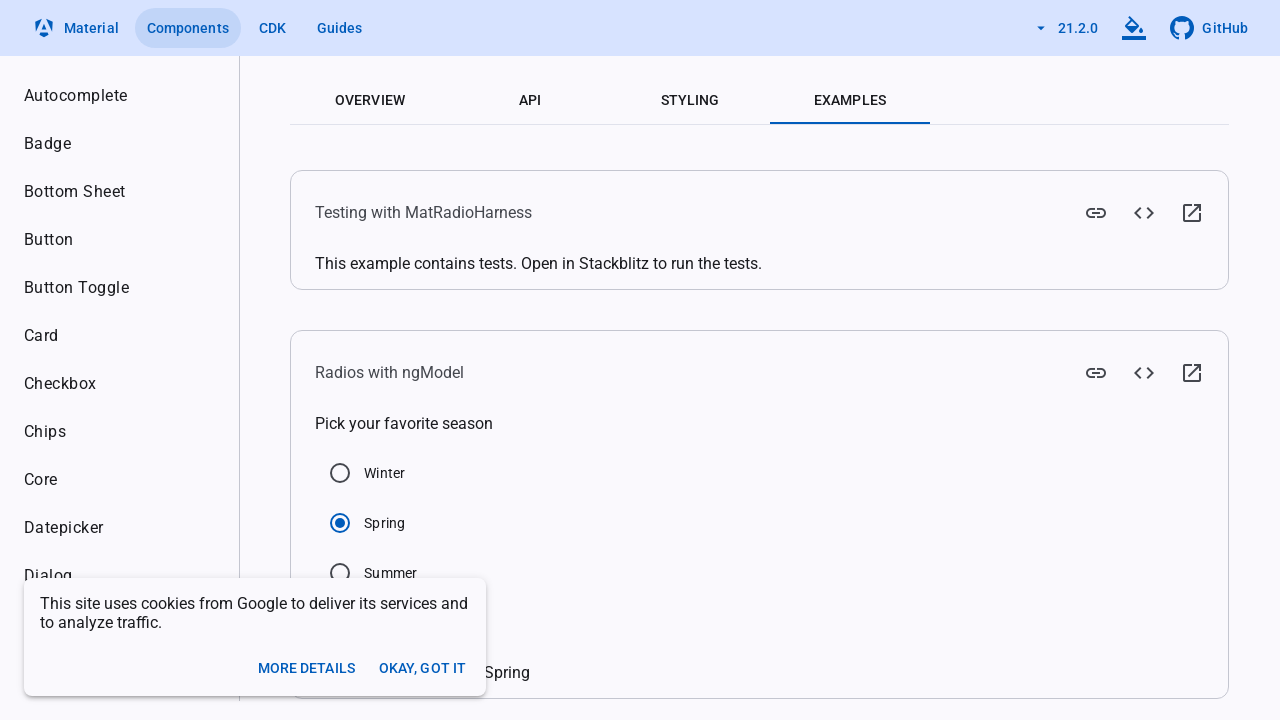

Verified that Spring radio button is checked
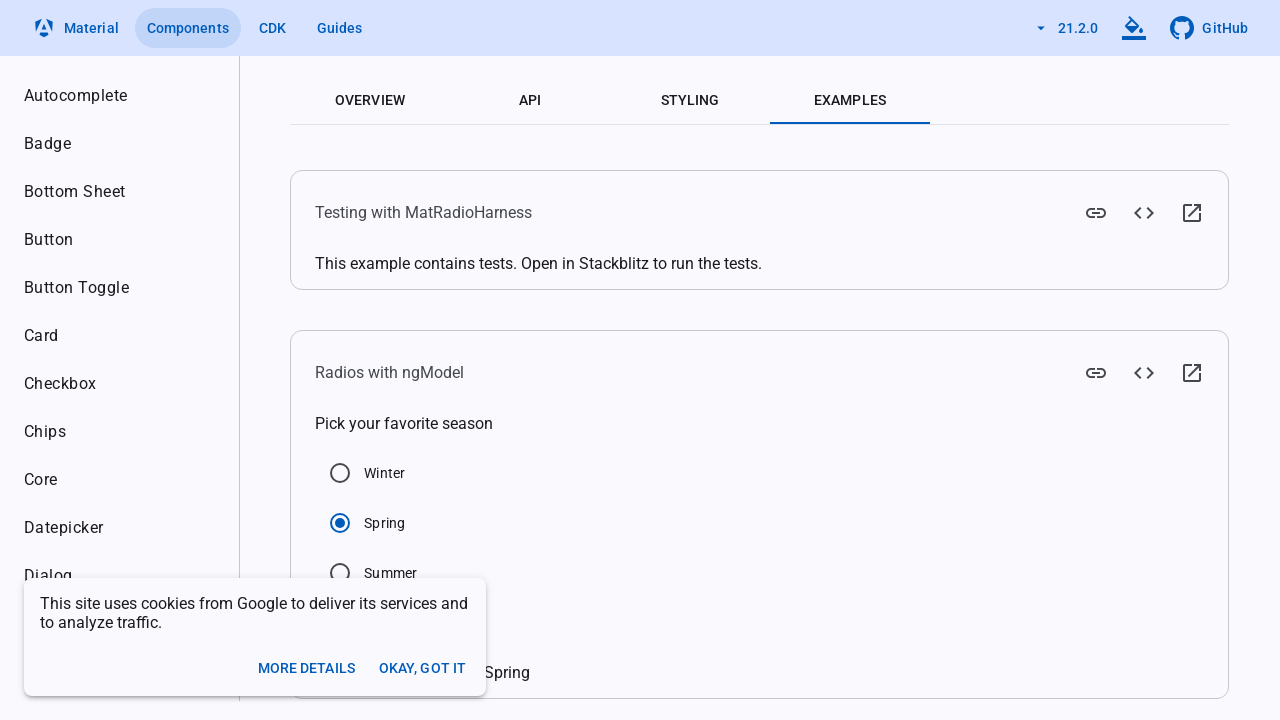

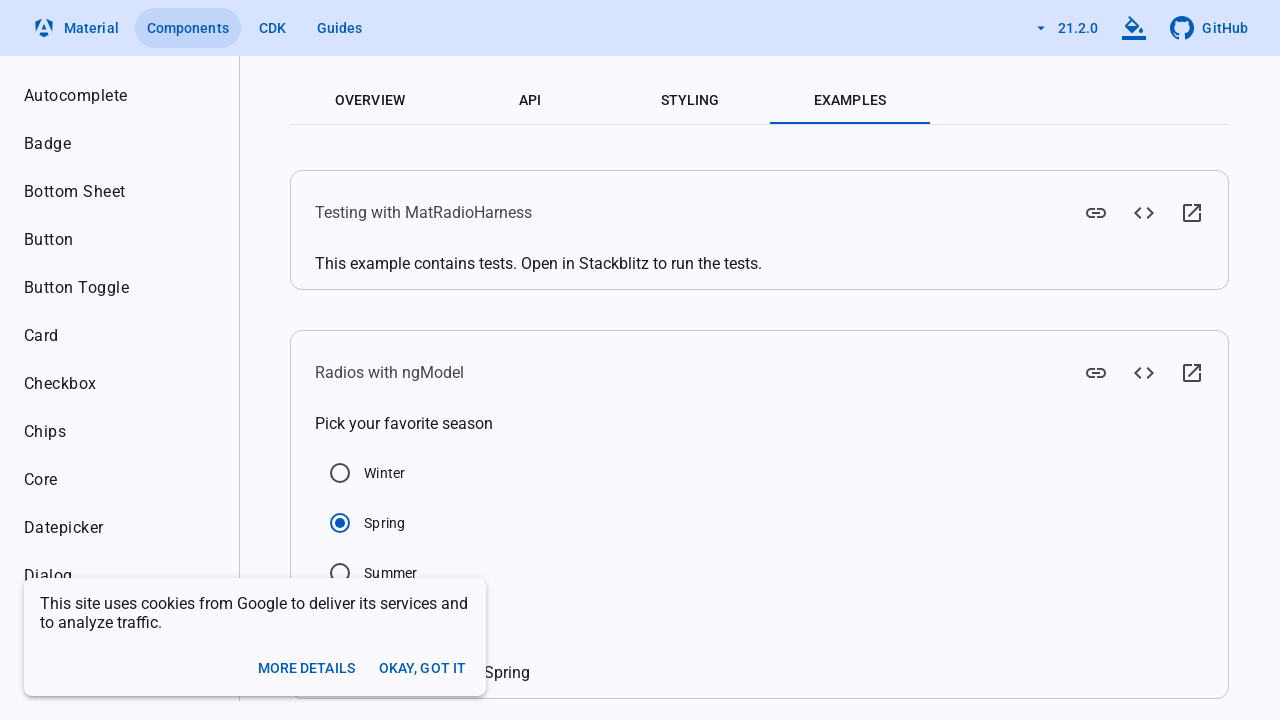